Tests the contact form functionality by filling in email, name, and message fields and submitting the form on the DemoBlaze e-commerce site.

Starting URL: https://www.demoblaze.com/

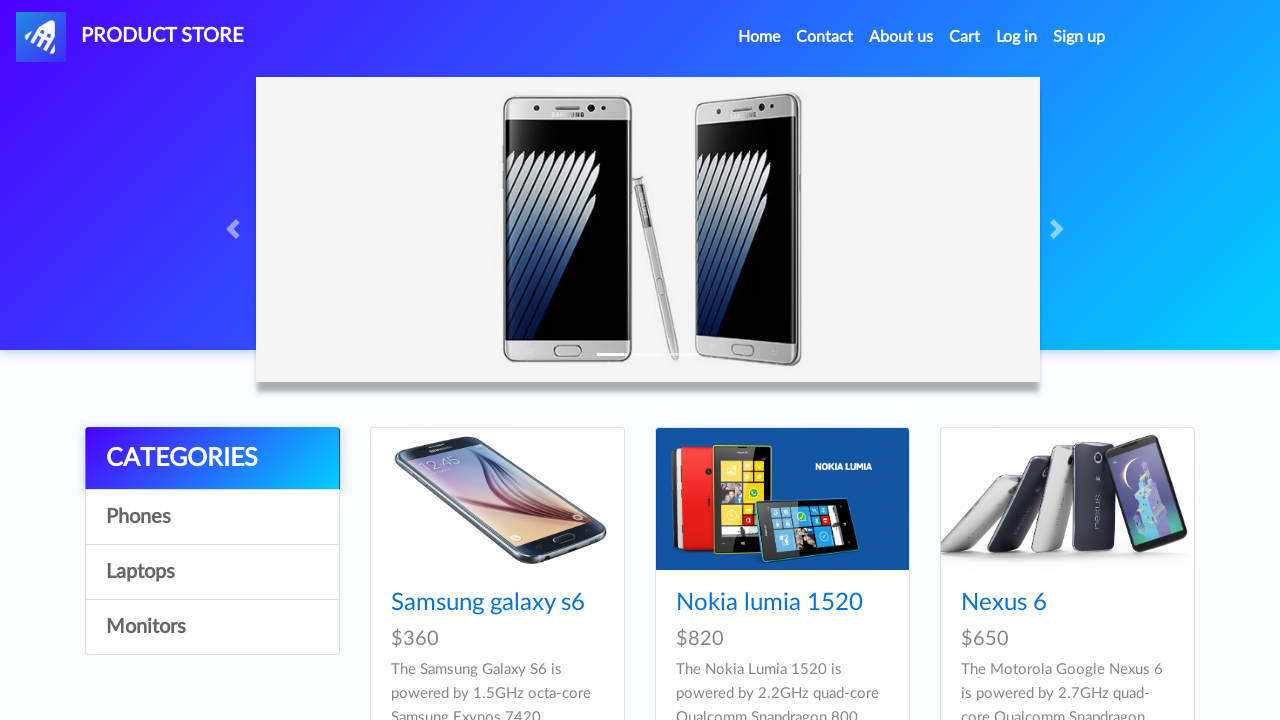

Clicked Contact link to open contact modal at (825, 37) on a:has-text('Contact')
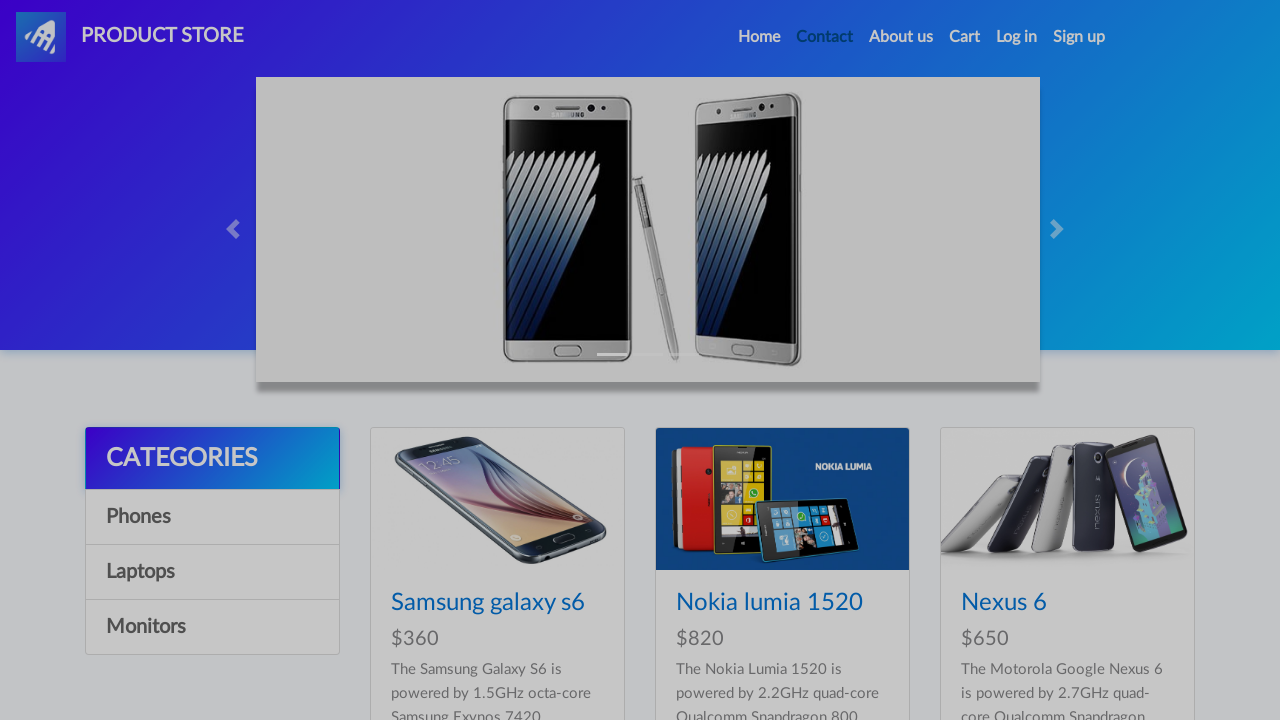

Contact modal became visible
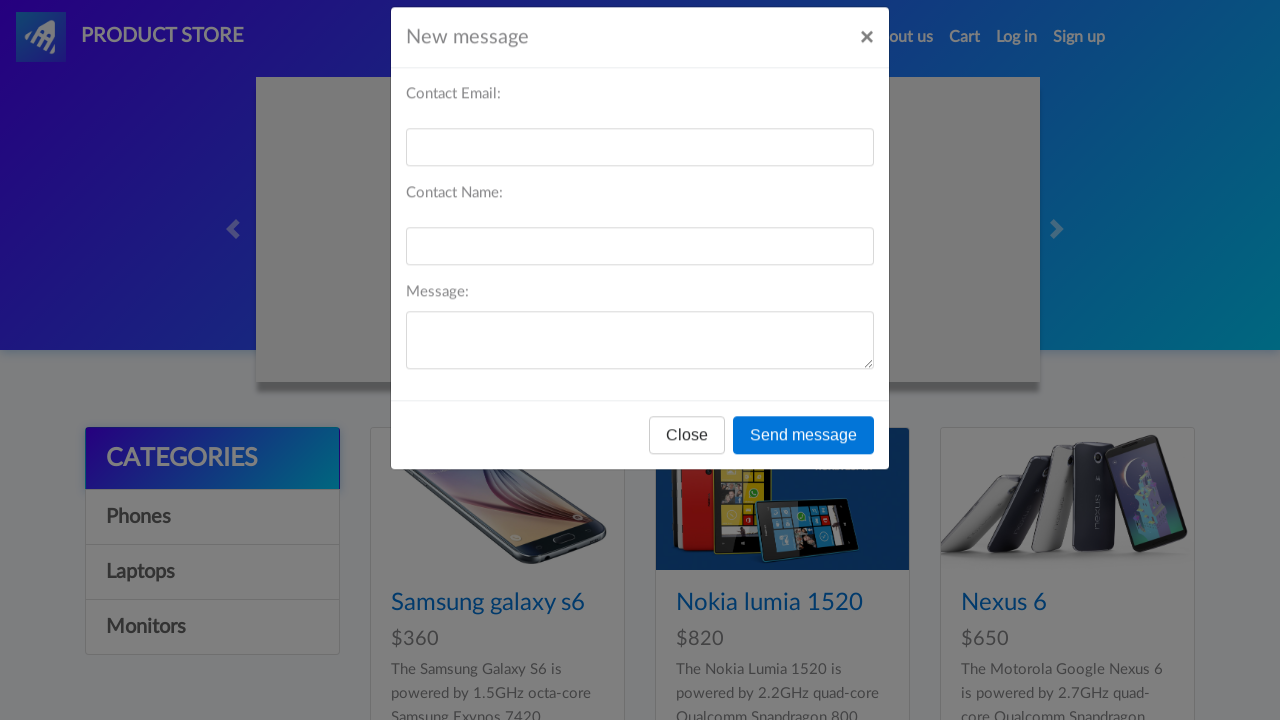

Filled email field with 'johndoe@example.com' on #recipient-email
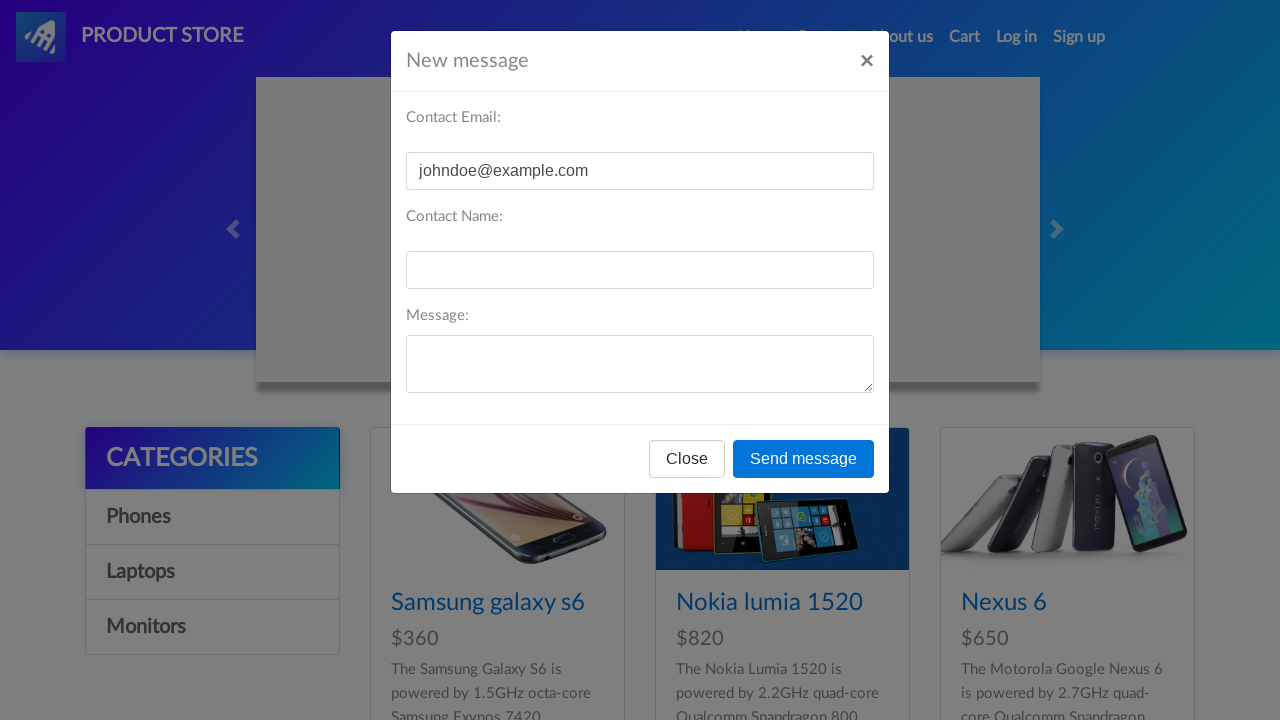

Filled name field with 'John Doe' on #recipient-name
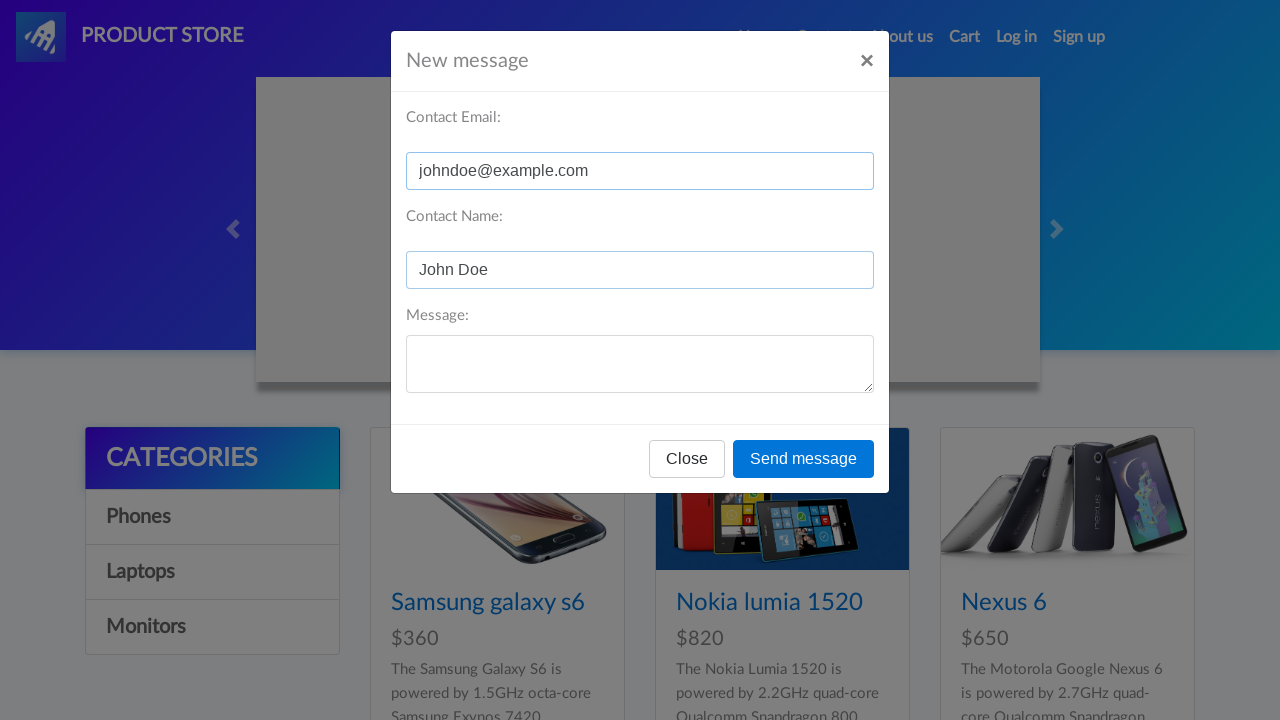

Filled message field with product inquiry on #message-text
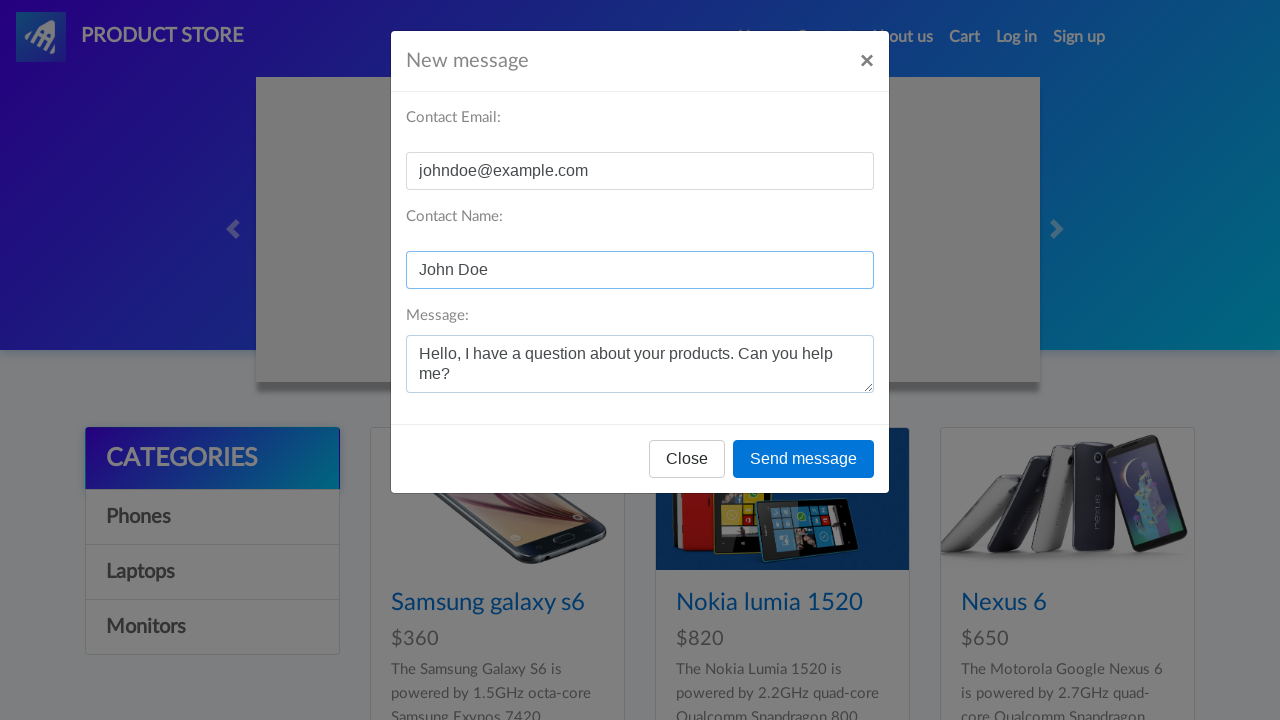

Clicked Send message button to submit contact form at (804, 459) on button:has-text('Send message')
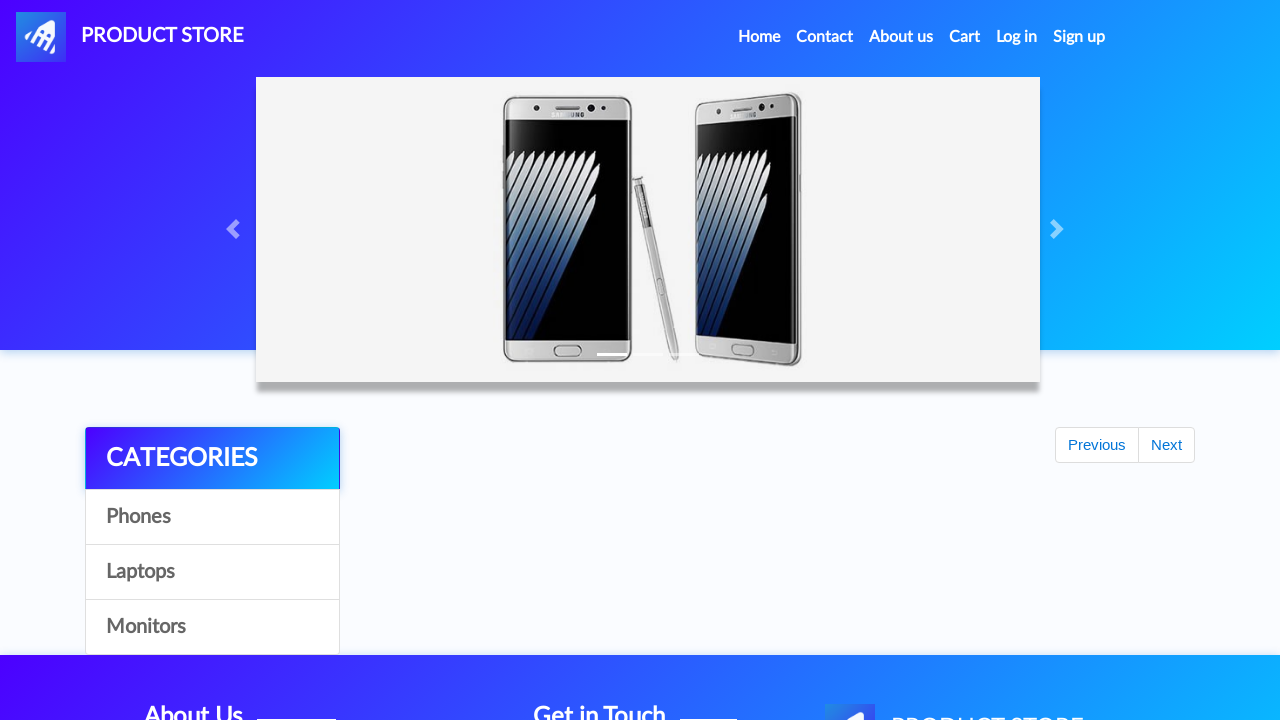

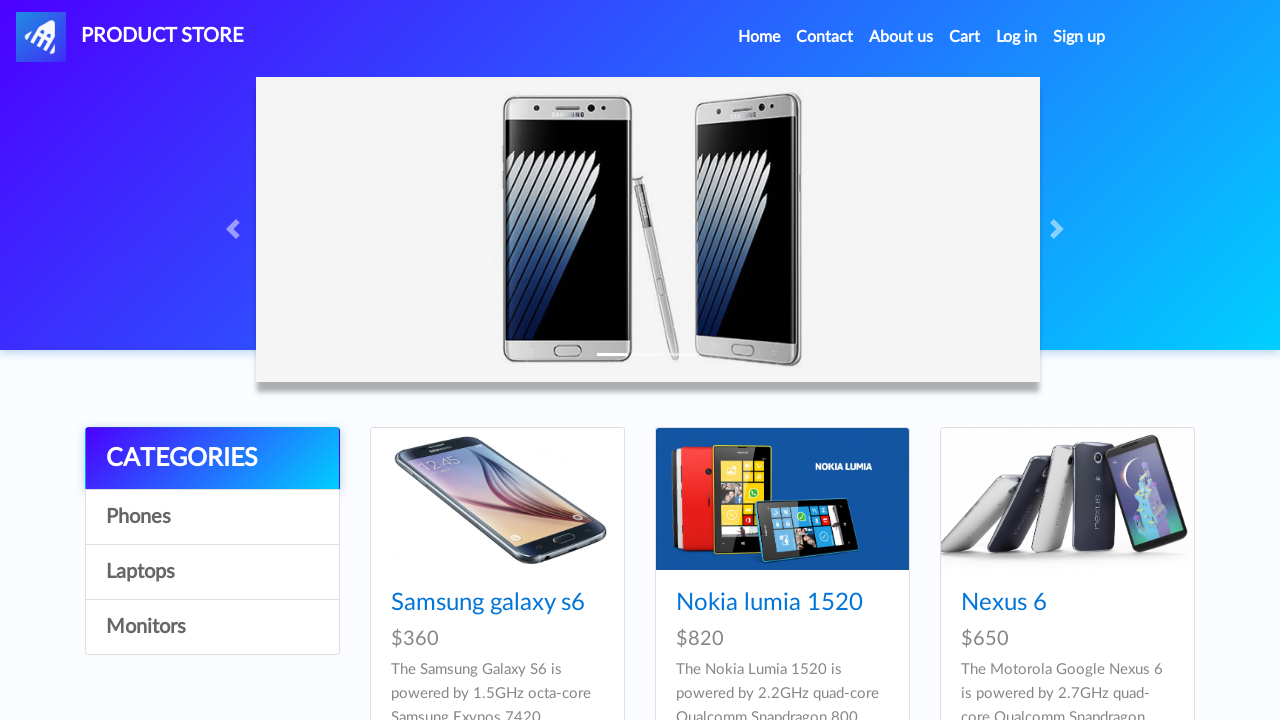